Tests the help button functionality by clicking it and verifying the Support Center is displayed

Starting URL: https://deens-master.now.sh/search/trip?address=San%20Francisco%2C%20CA%2C%20USA&city=San%20Francisco&countryCode=US&limit=25&locationSearchType=placeData&page=1&state=California

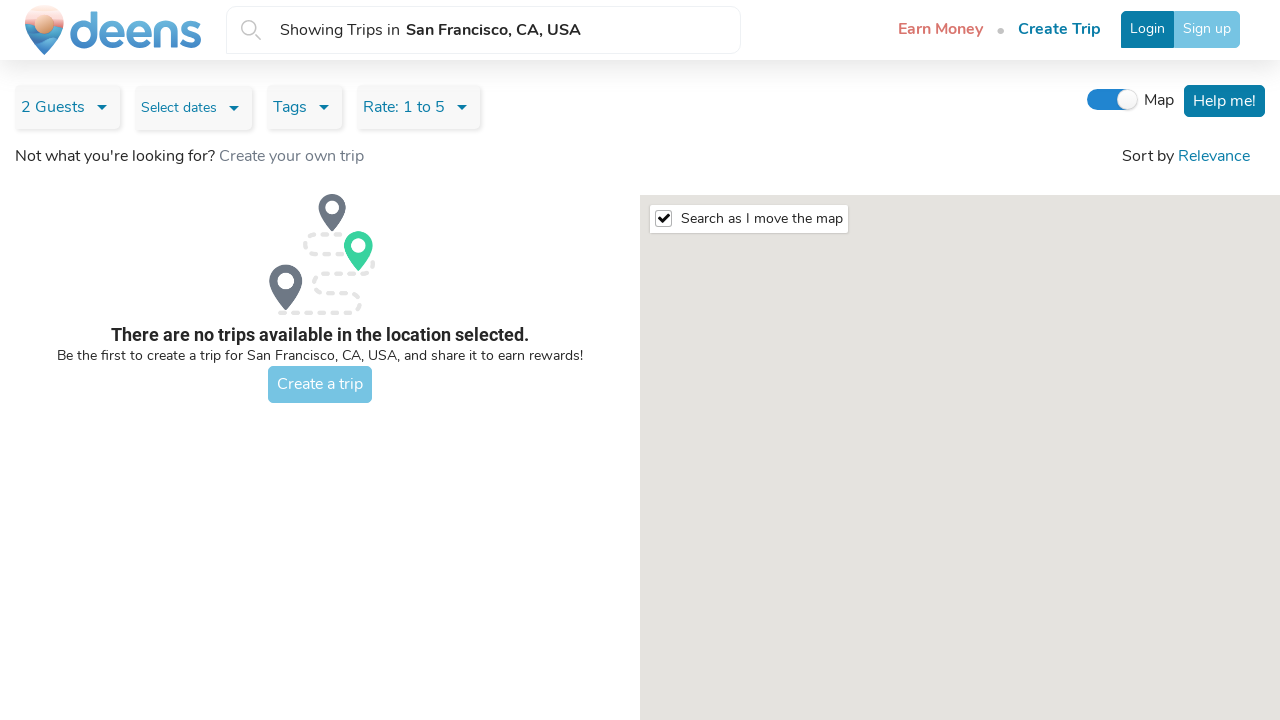

Clicked help/support button at (1224, 101) on xpath=//button[@to='[object Object]']
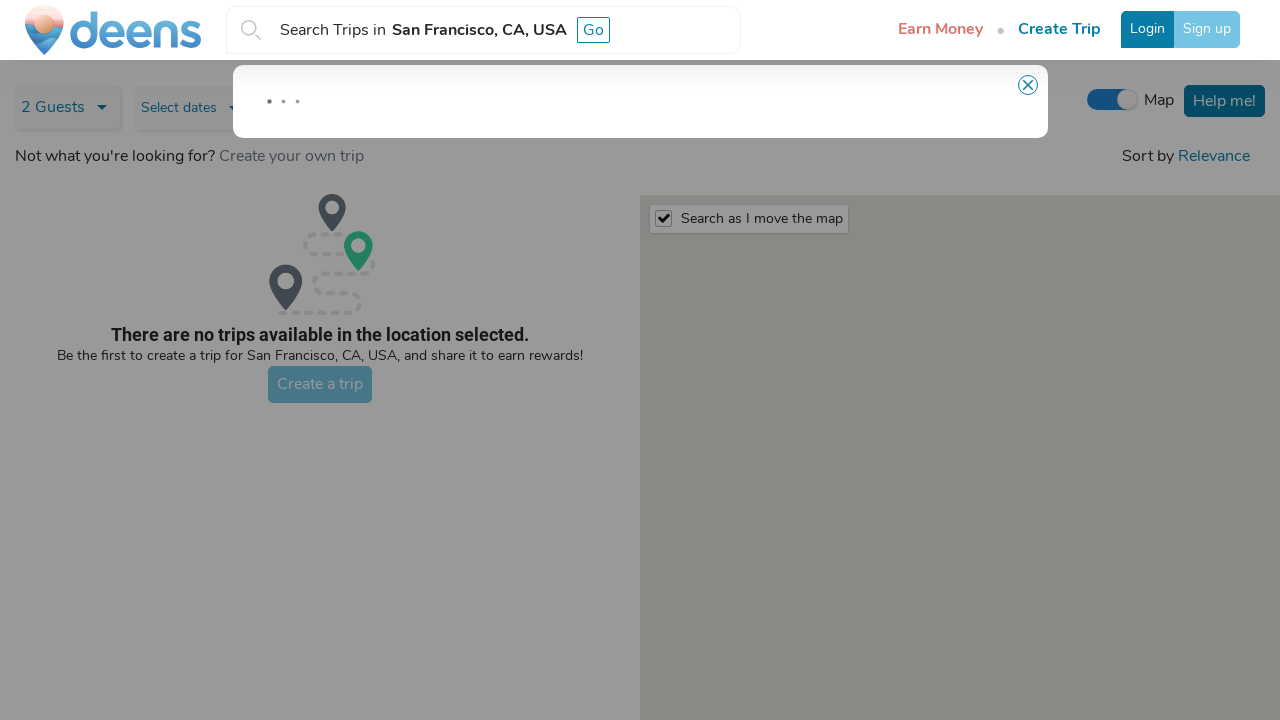

Support Center text is now displayed
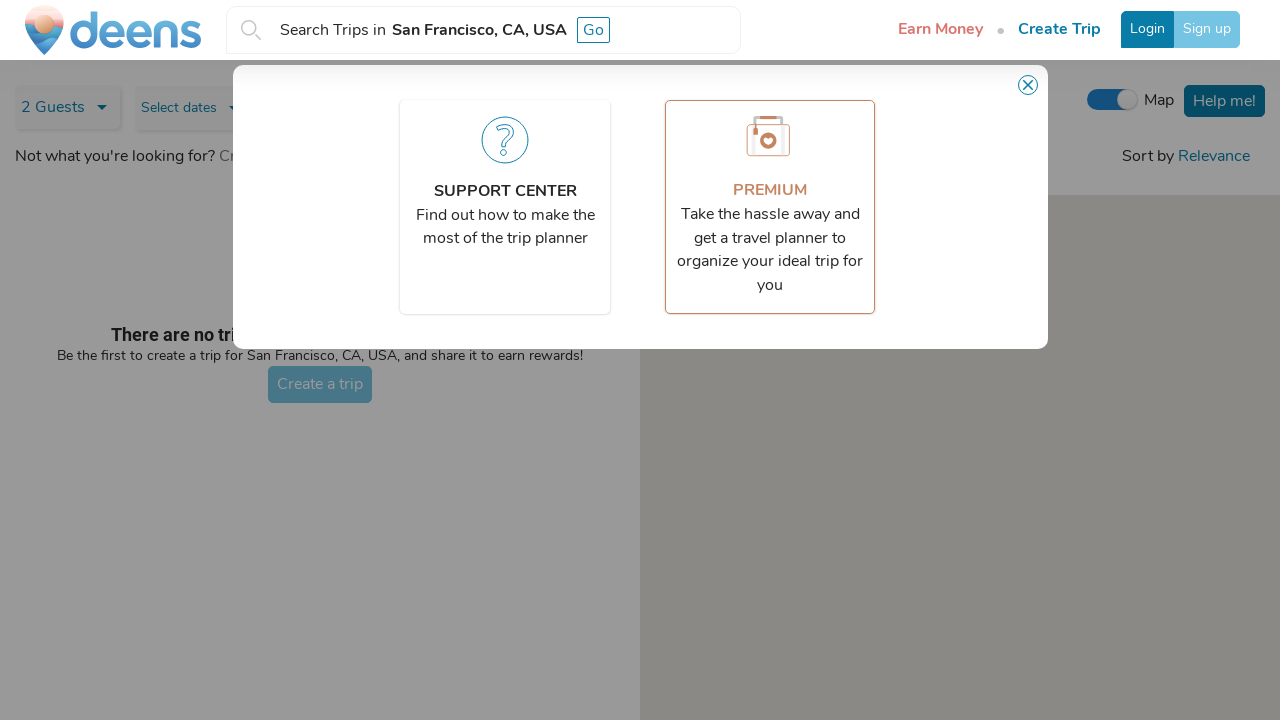

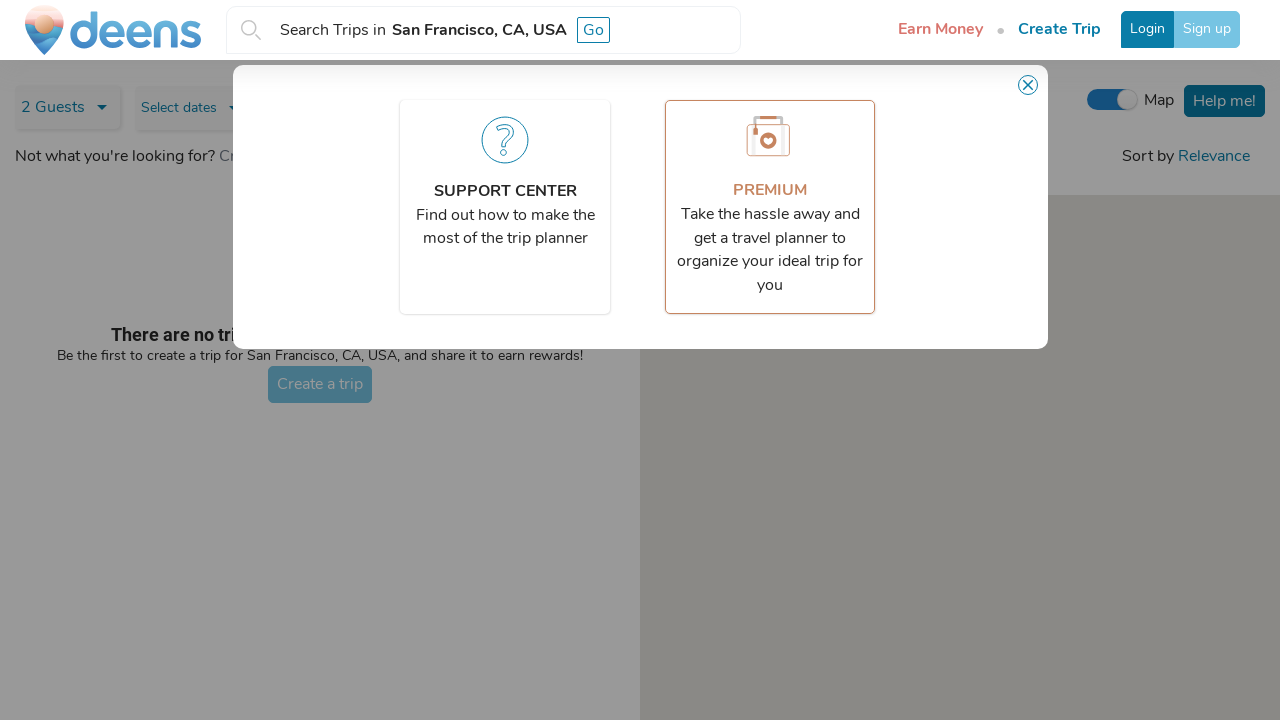